Tests navigation on a training support website by verifying the homepage title, clicking the about link, and verifying the about page title.

Starting URL: https://v1.training-support.net/

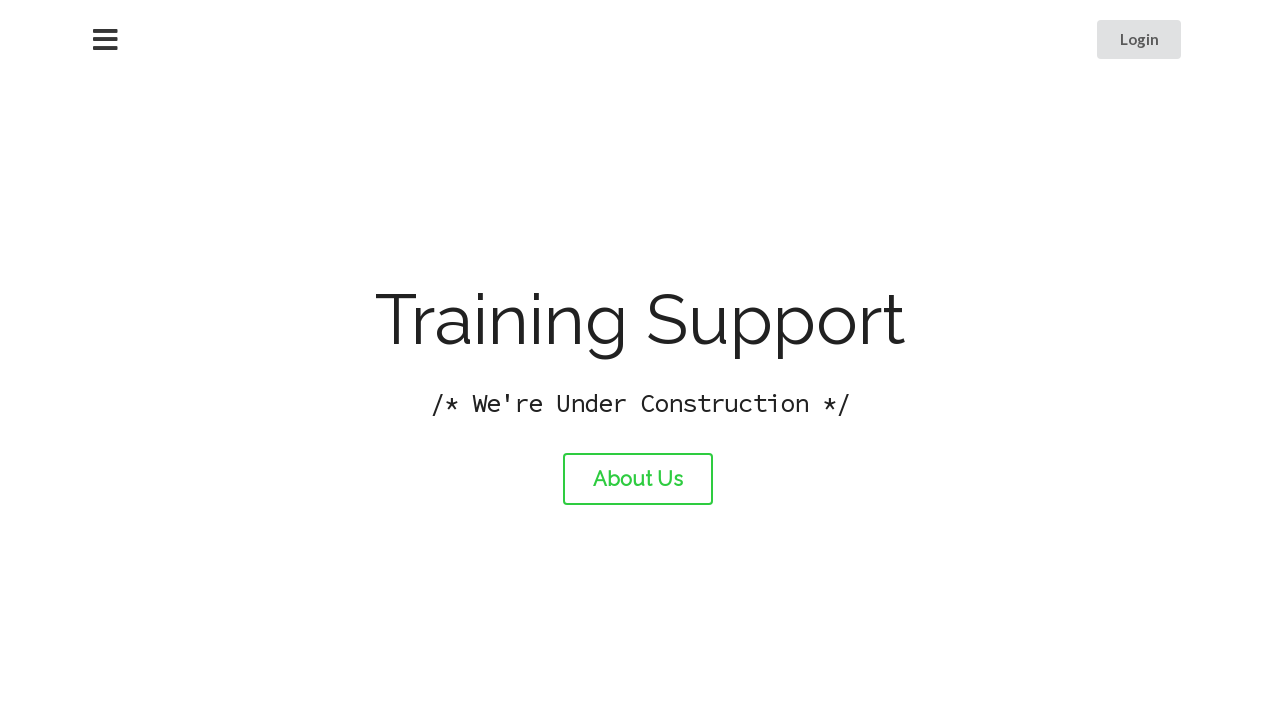

Verified homepage title is 'Training Support'
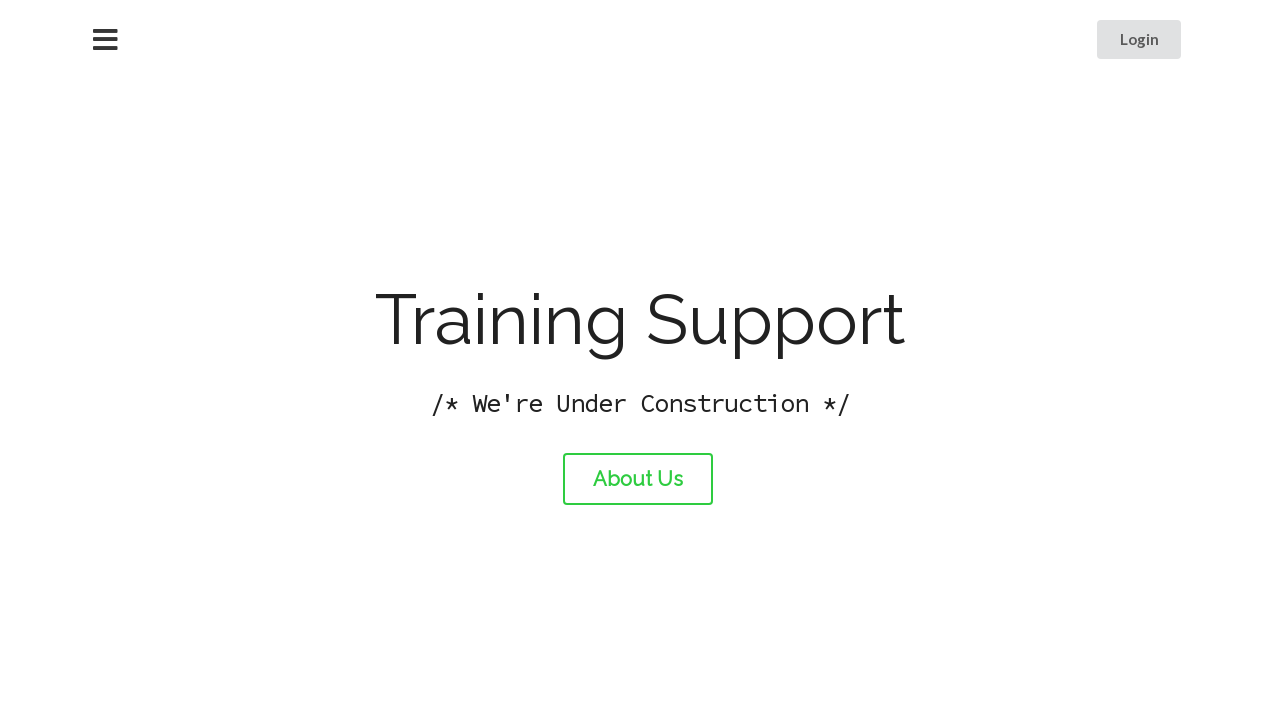

Clicked the about link at (638, 479) on #about-link
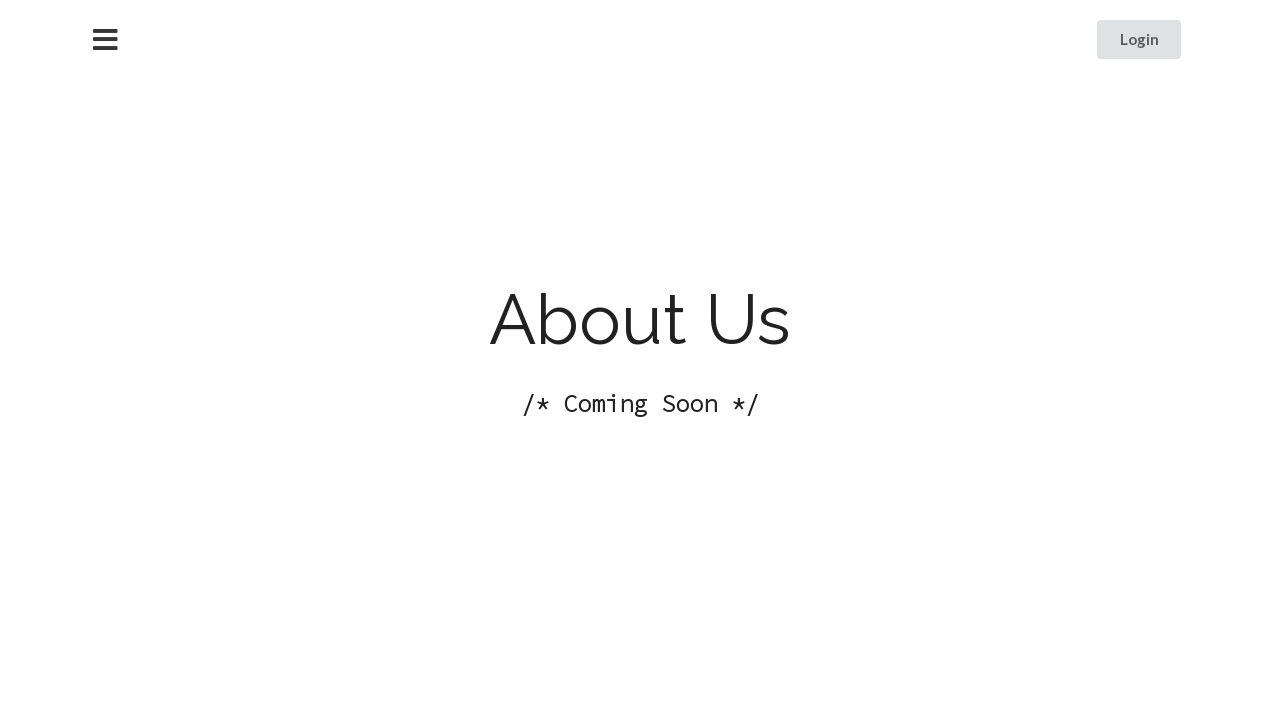

Navigation to about page completed
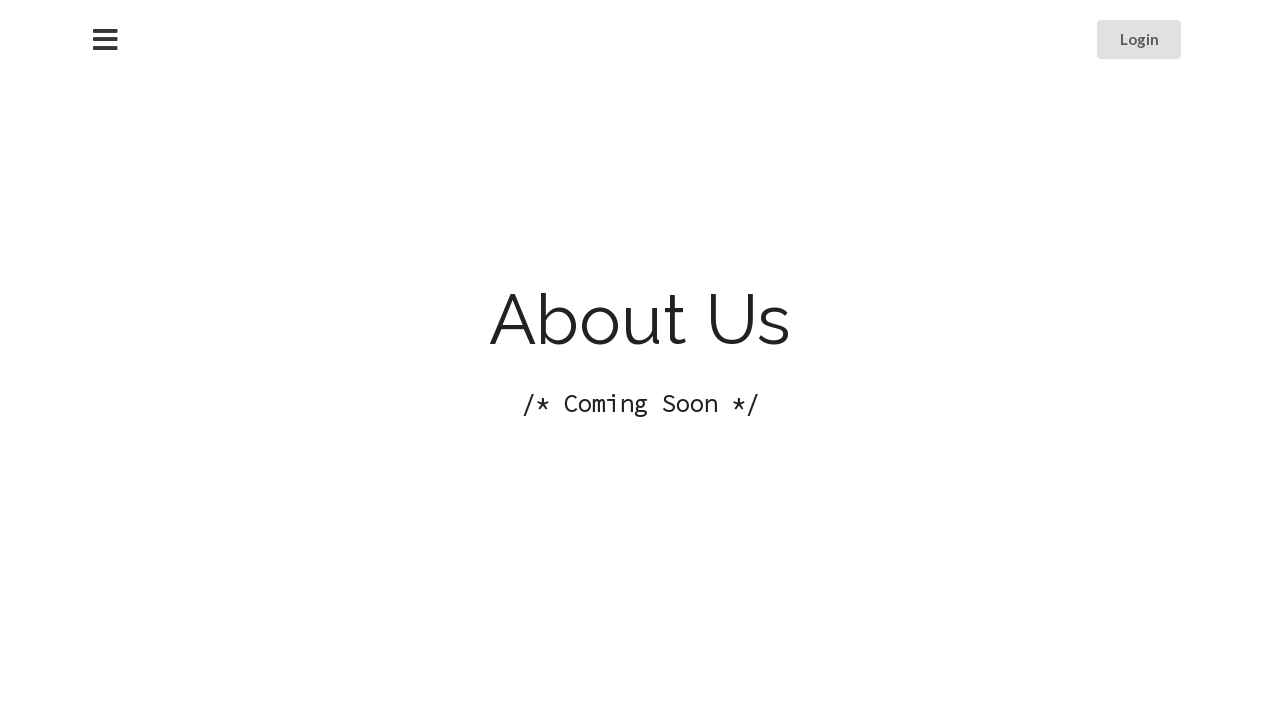

Verified about page title is 'About Training Support'
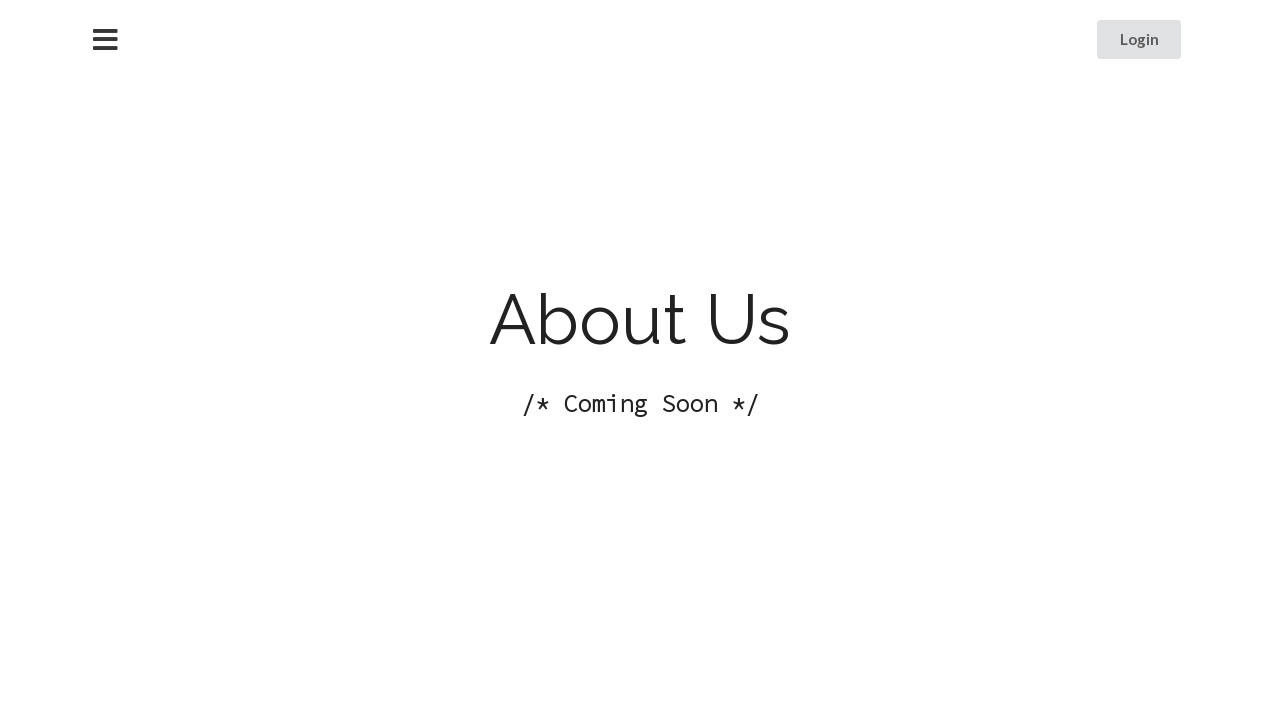

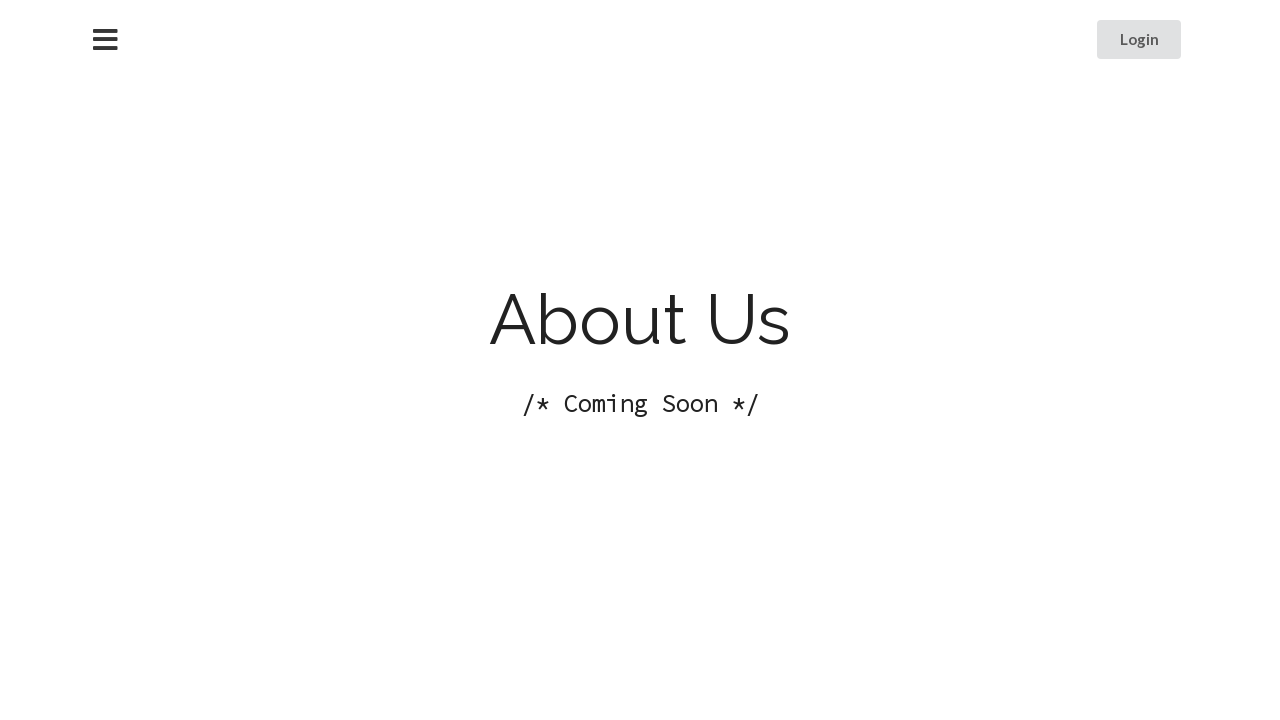